Tests movie search functionality by searching for a specific movie and verifying results appear

Starting URL: https://movies-finder.firebaseapp.com/

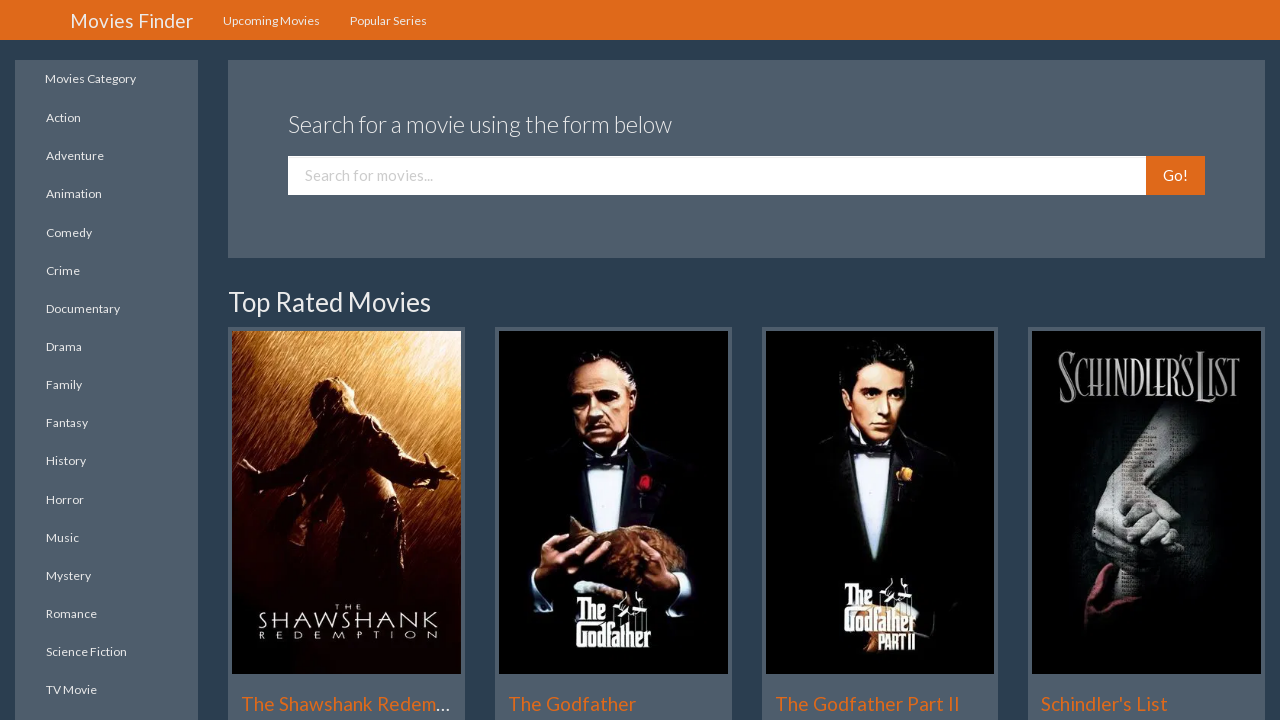

Search field appeared on page
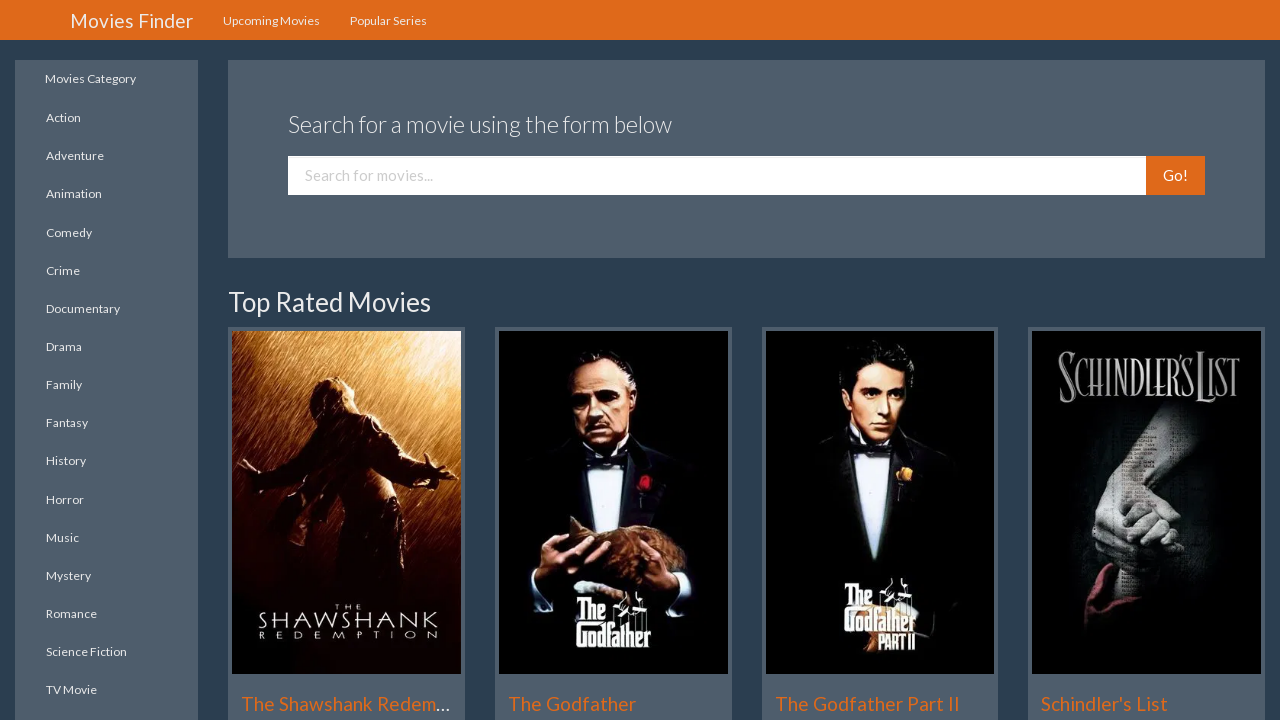

Entered 'Dilwale Dulhania Le Jayenge' into search field on input[name='searchStr']
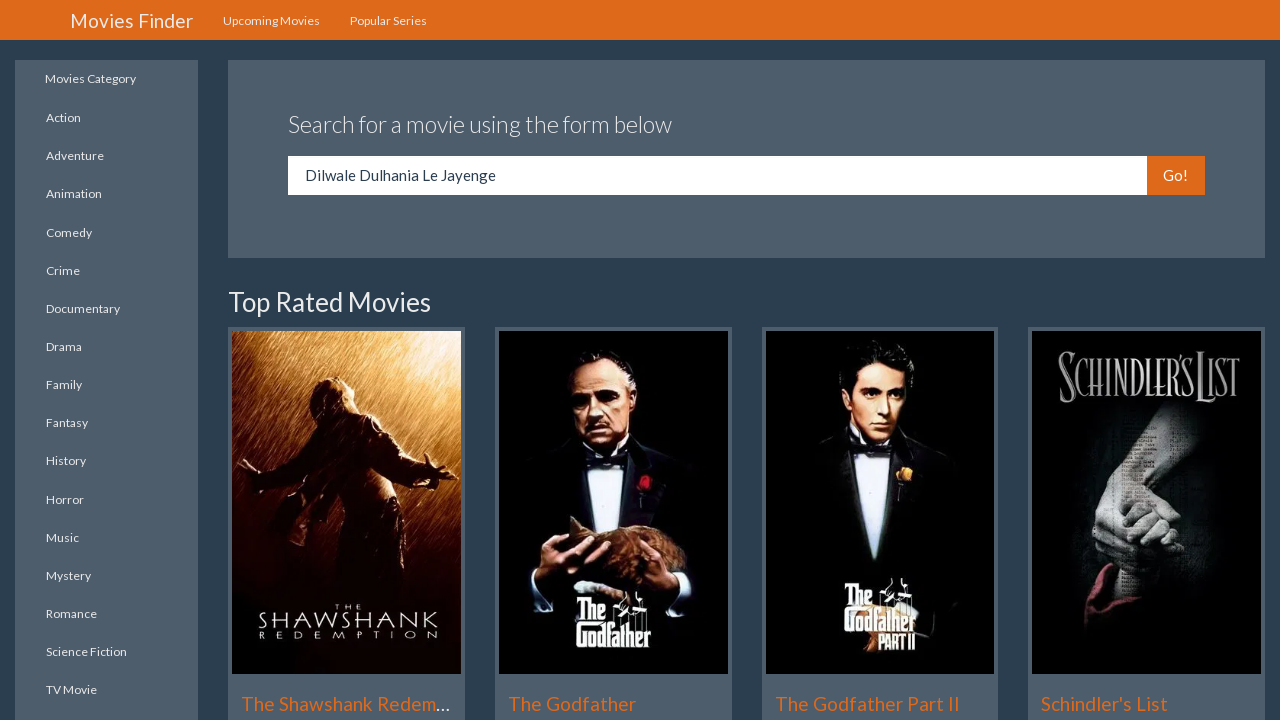

Clicked the primary search button at (1175, 176) on .btn.btn-primary >> nth=-1
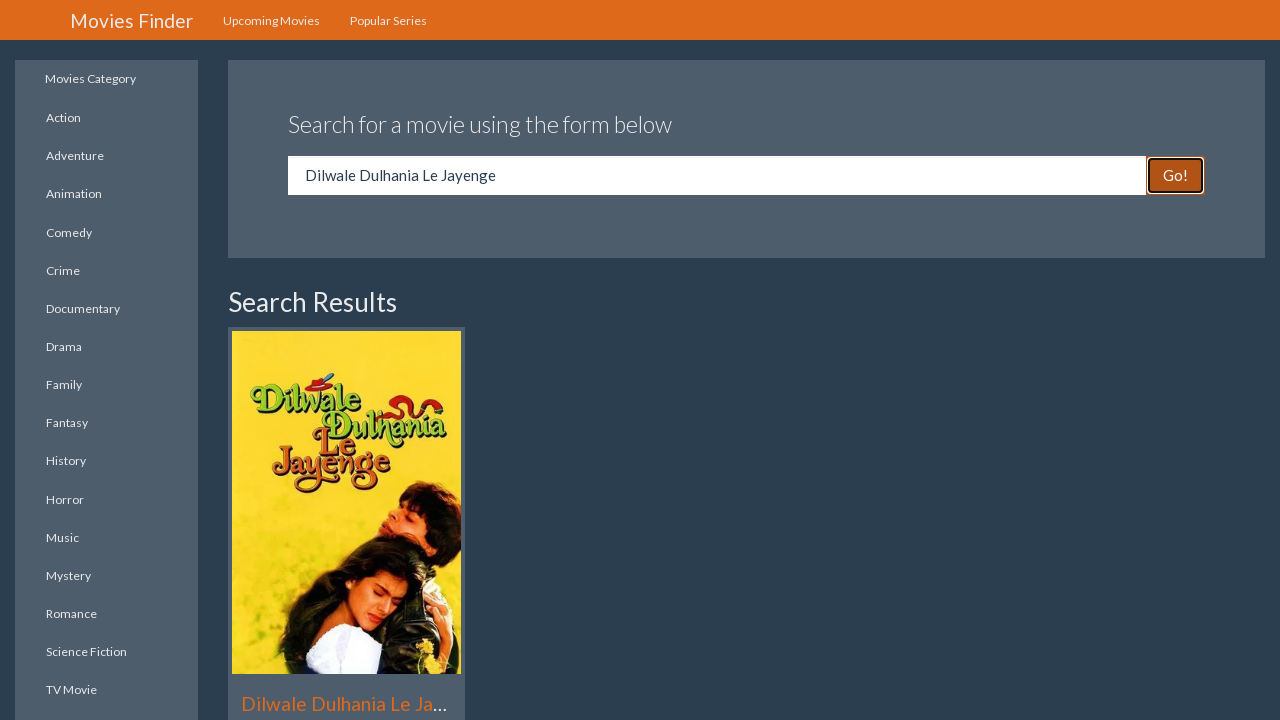

Search results heading appeared
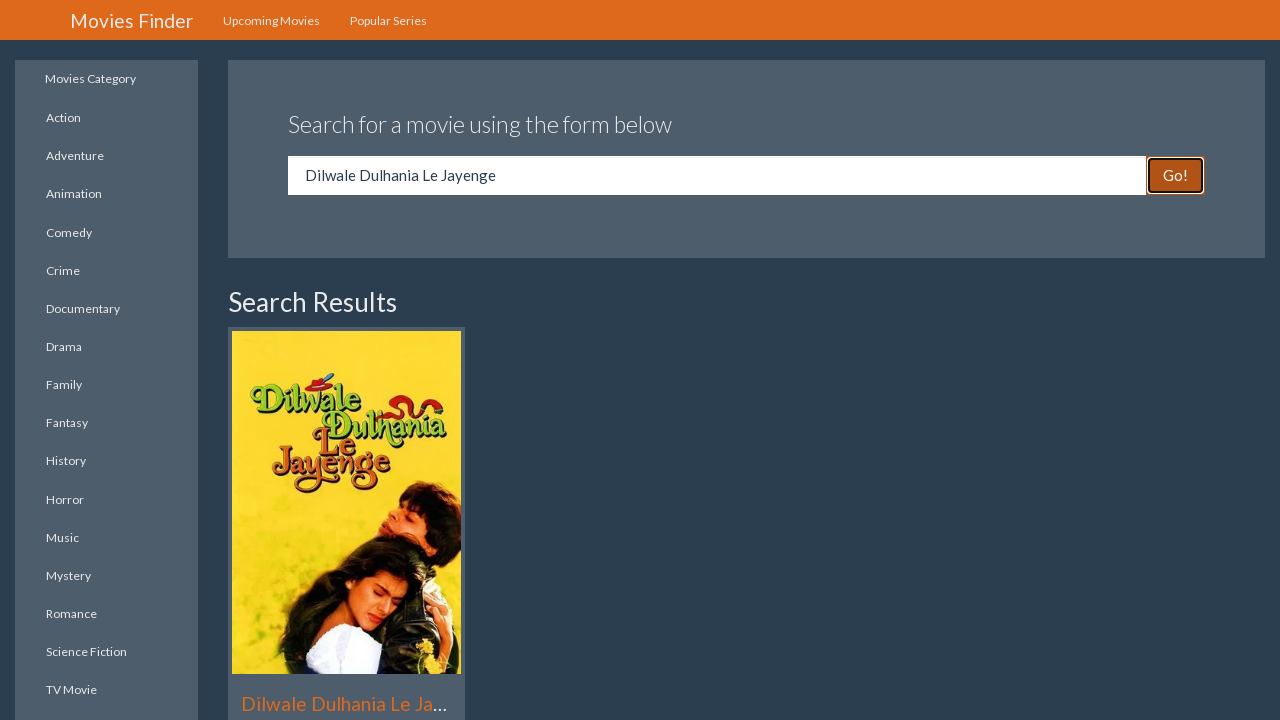

Movie 'Dilwale Dulhania Le Jayenge' found in search results
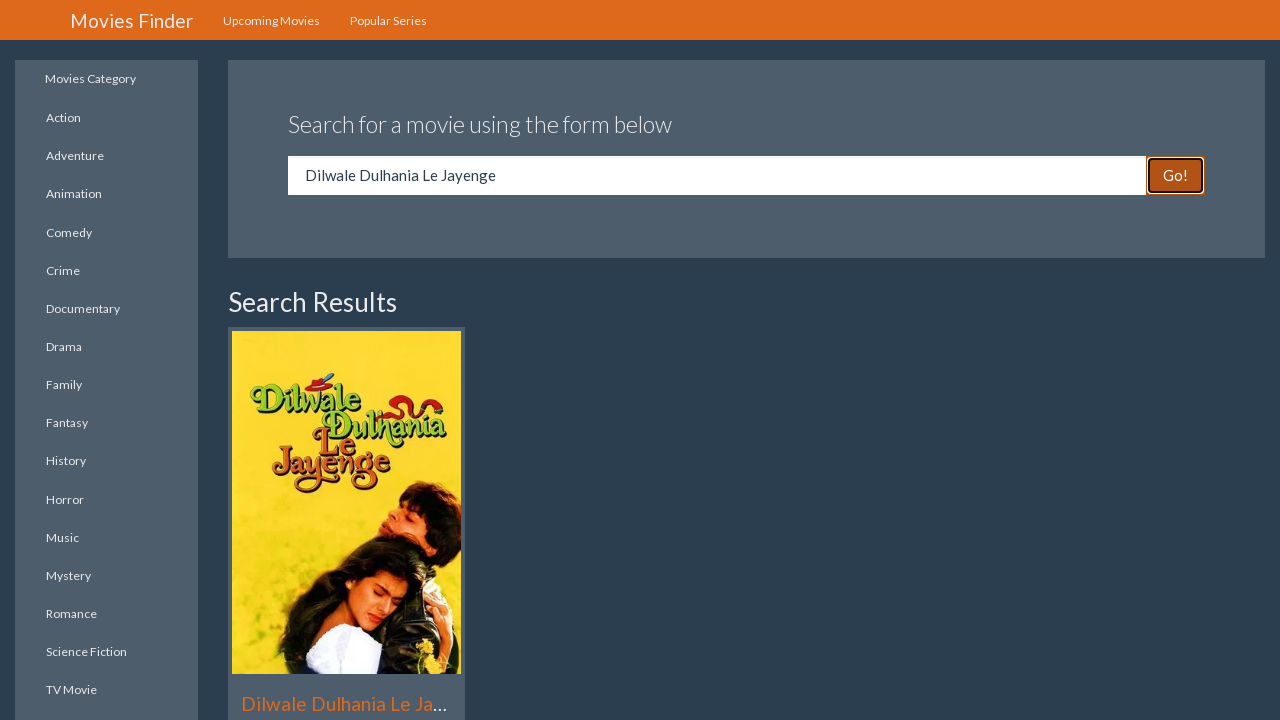

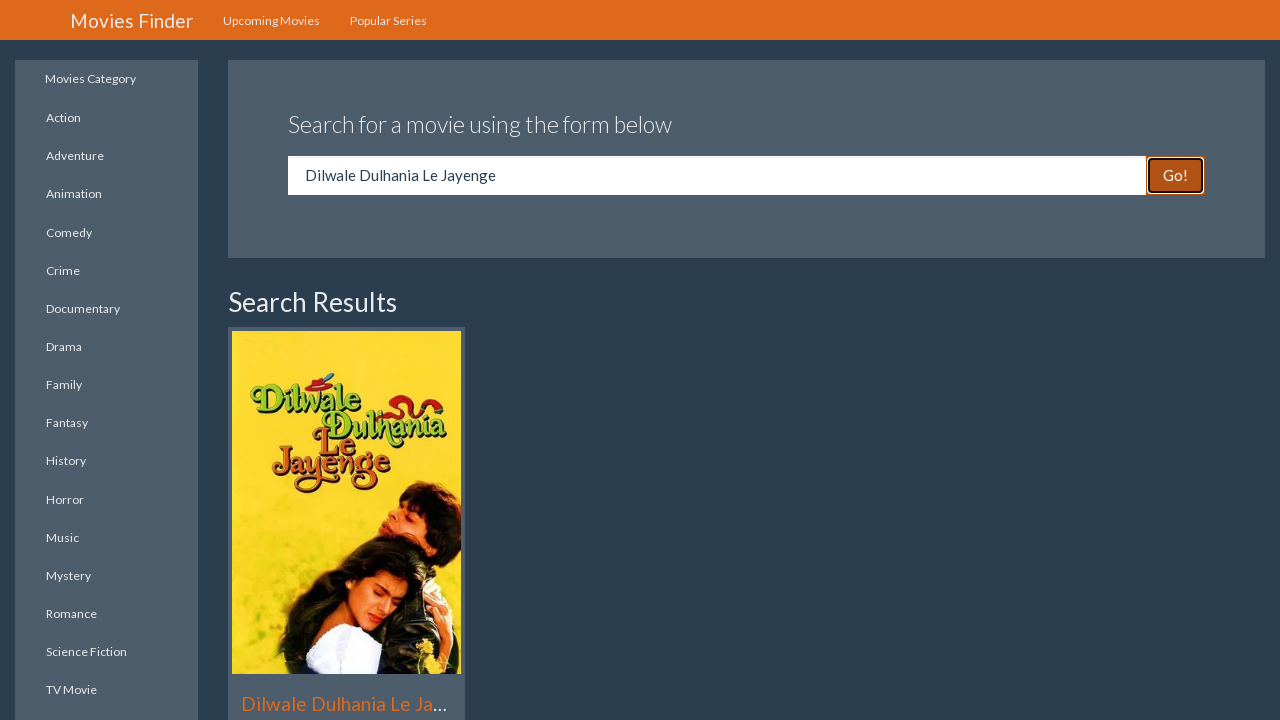